Tests registration form validation by entering an invalid email format and verifying the email validation error message

Starting URL: https://alada.vn/tai-khoan/dang-ky.html

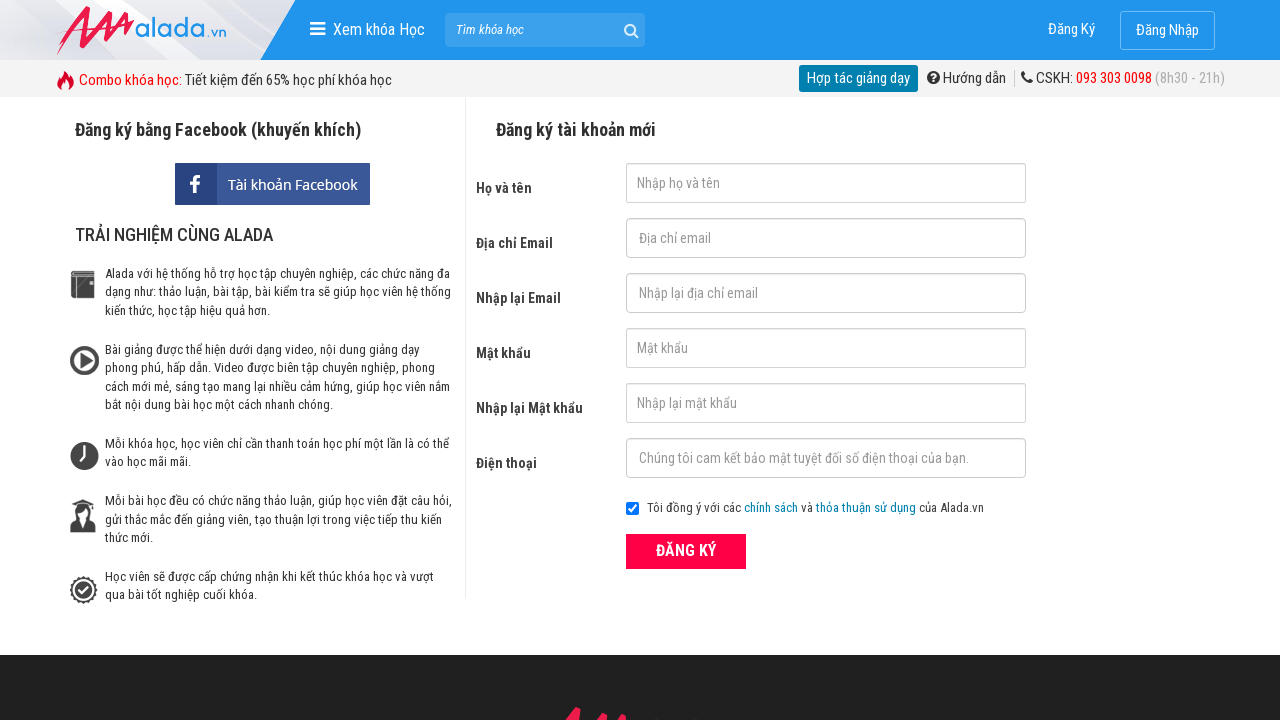

Filled first name field with 'ABC' on #txtFirstname
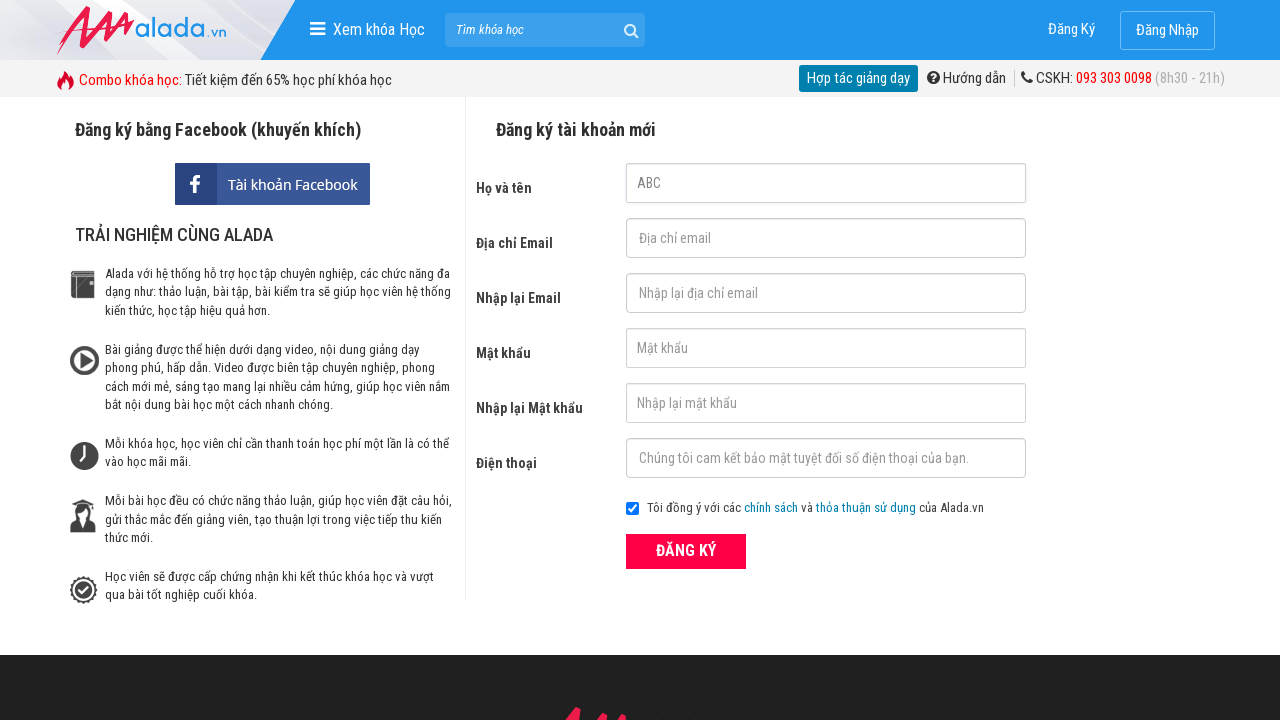

Filled email field with invalid format '123@123@' on #txtEmail
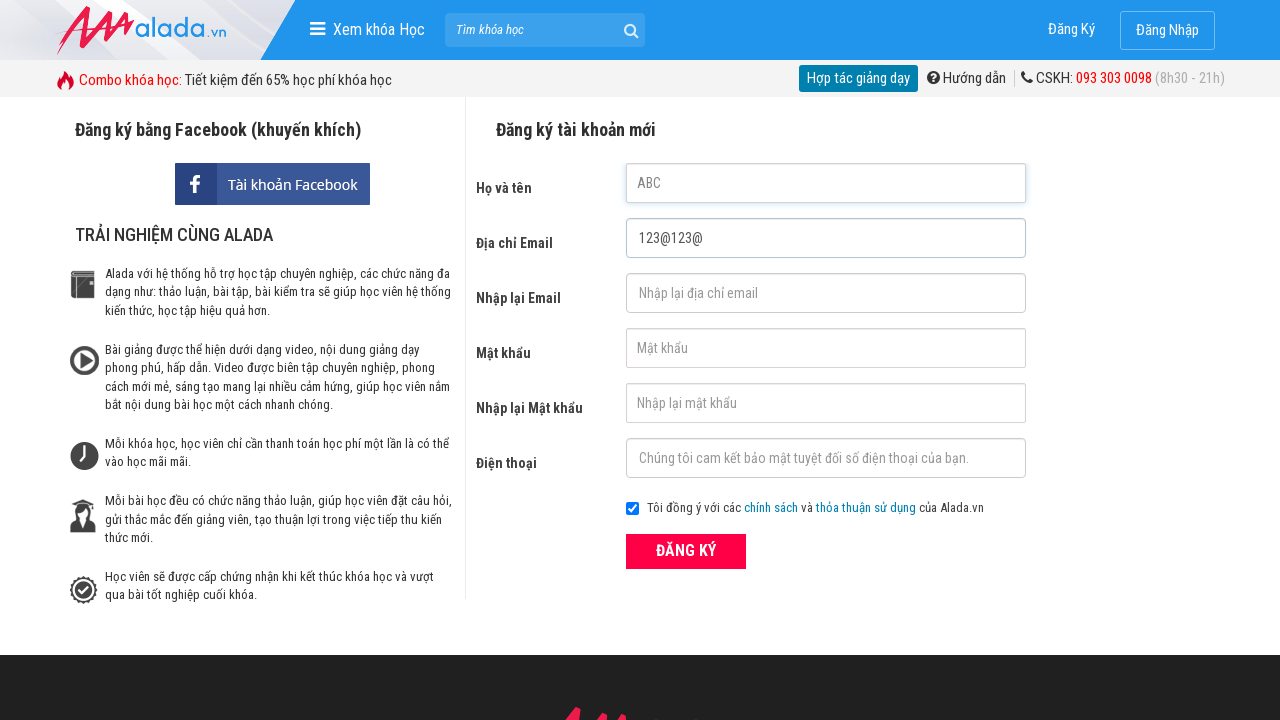

Filled confirm email field with invalid format '123@123@' on #txtCEmail
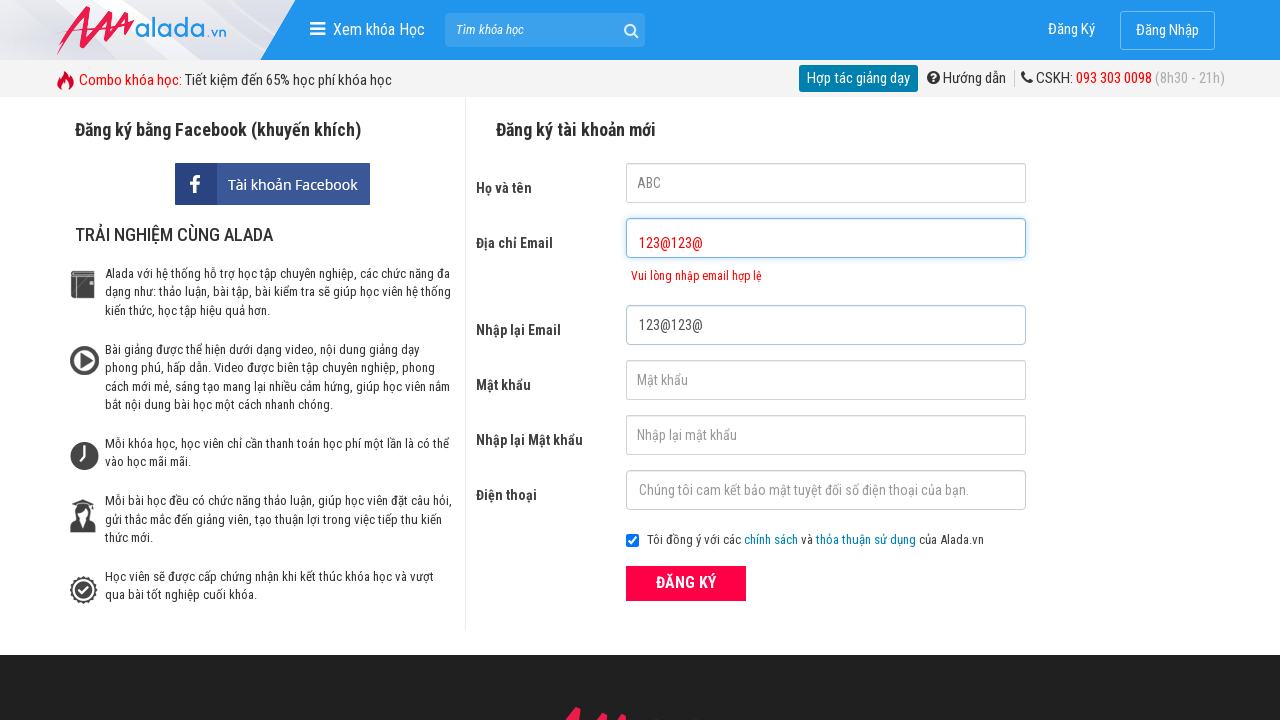

Filled password field with '123456' on #txtPassword
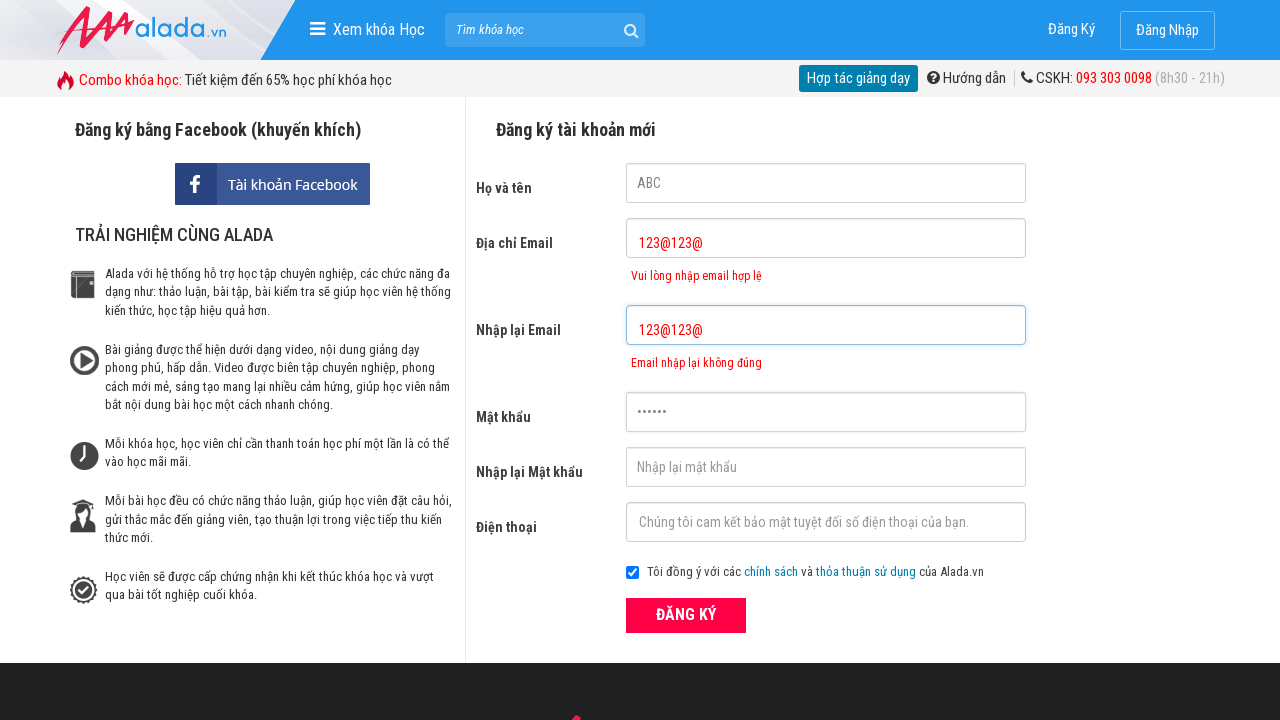

Filled confirm password field with '123456' on #txtCPassword
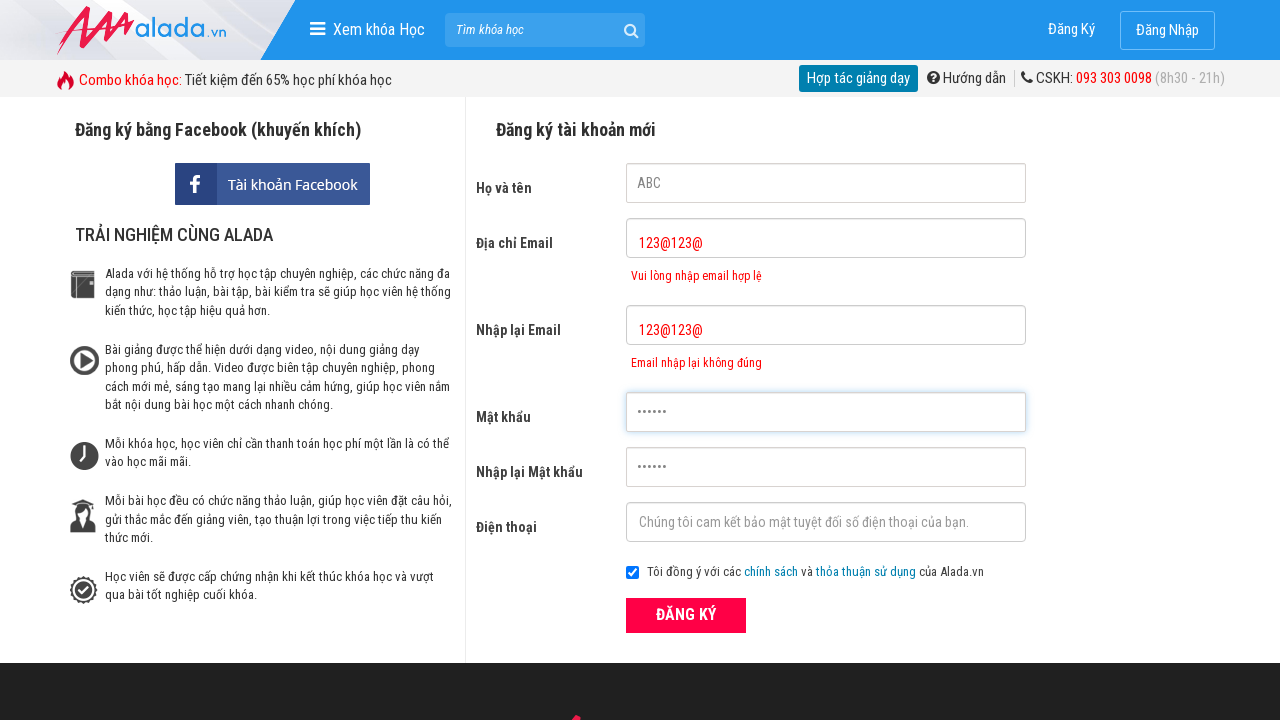

Filled phone field with '0987654321' on #txtPhone
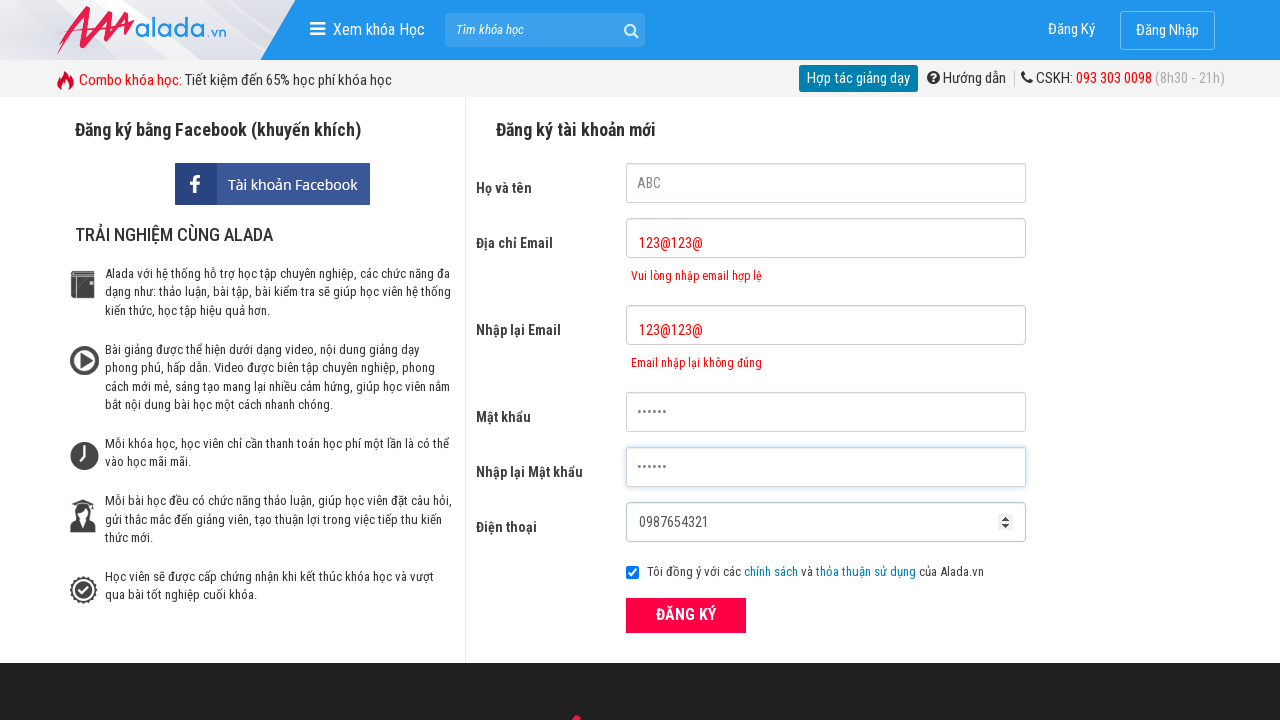

Clicked ĐĂNG KÝ (Register) button at (686, 615) on xpath=//form[@id='frmLogin']//button[text()='ĐĂNG KÝ']
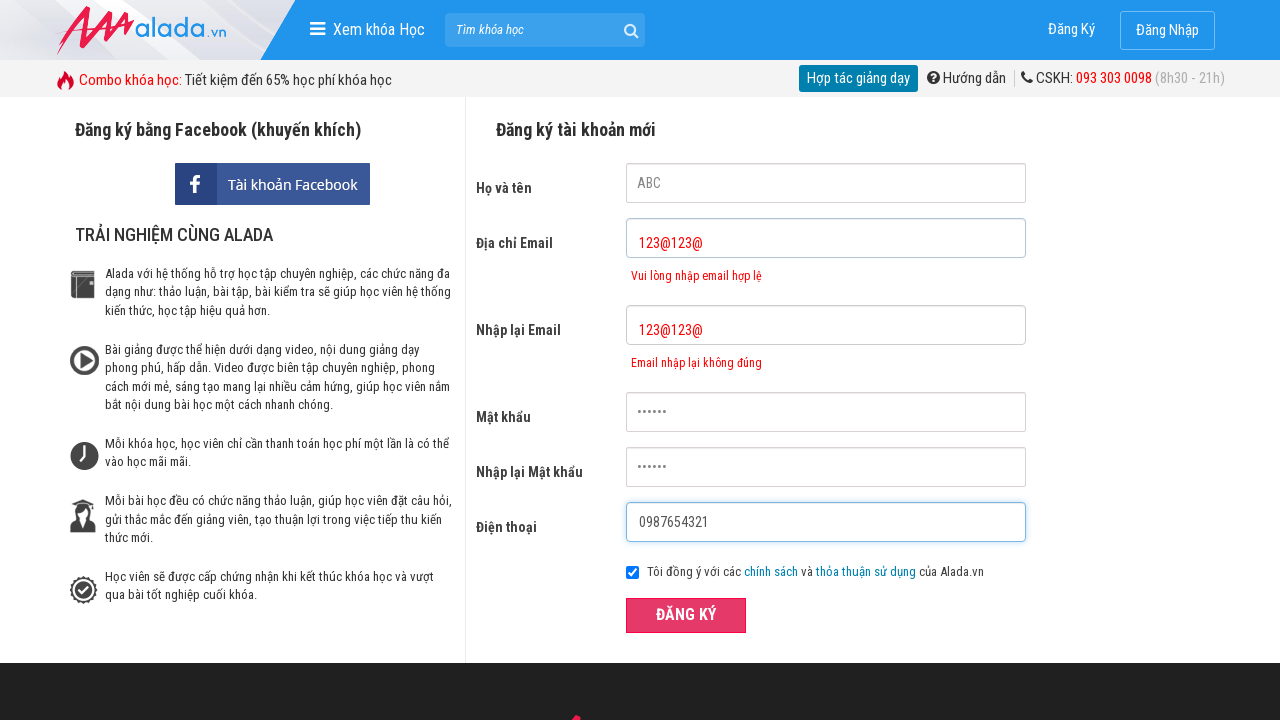

Email validation error message appeared
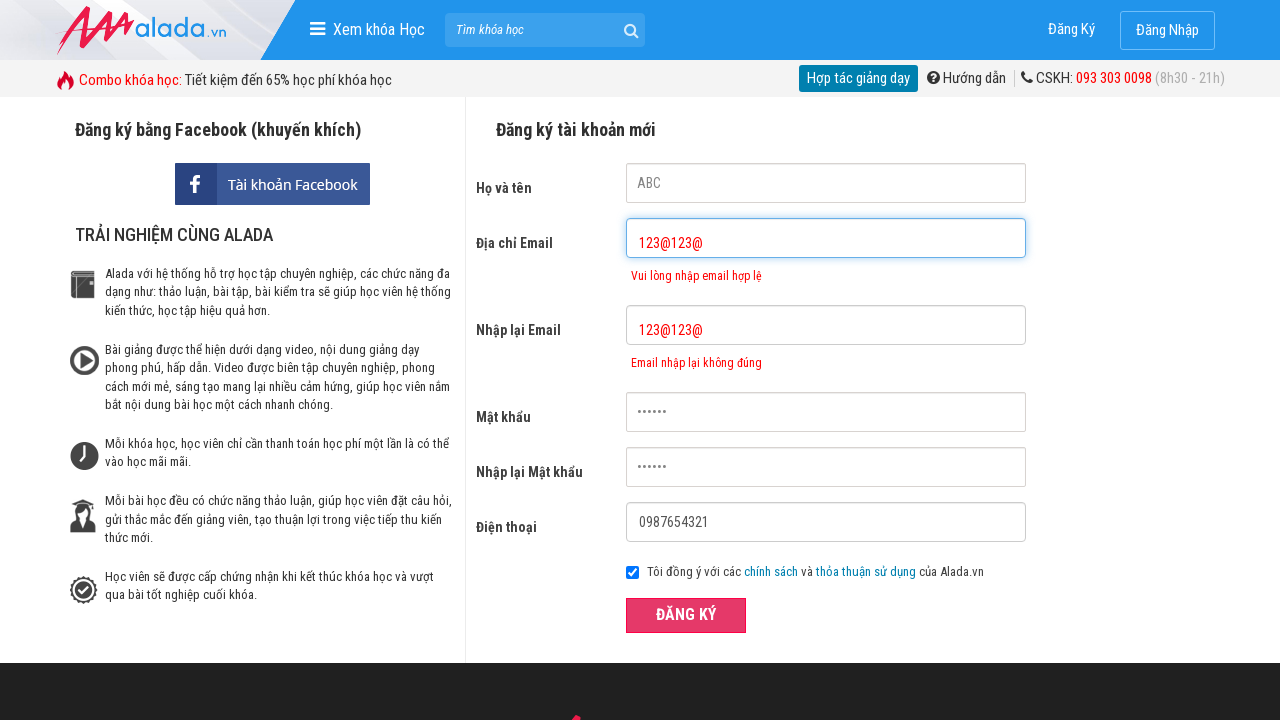

Confirm email validation error message appeared
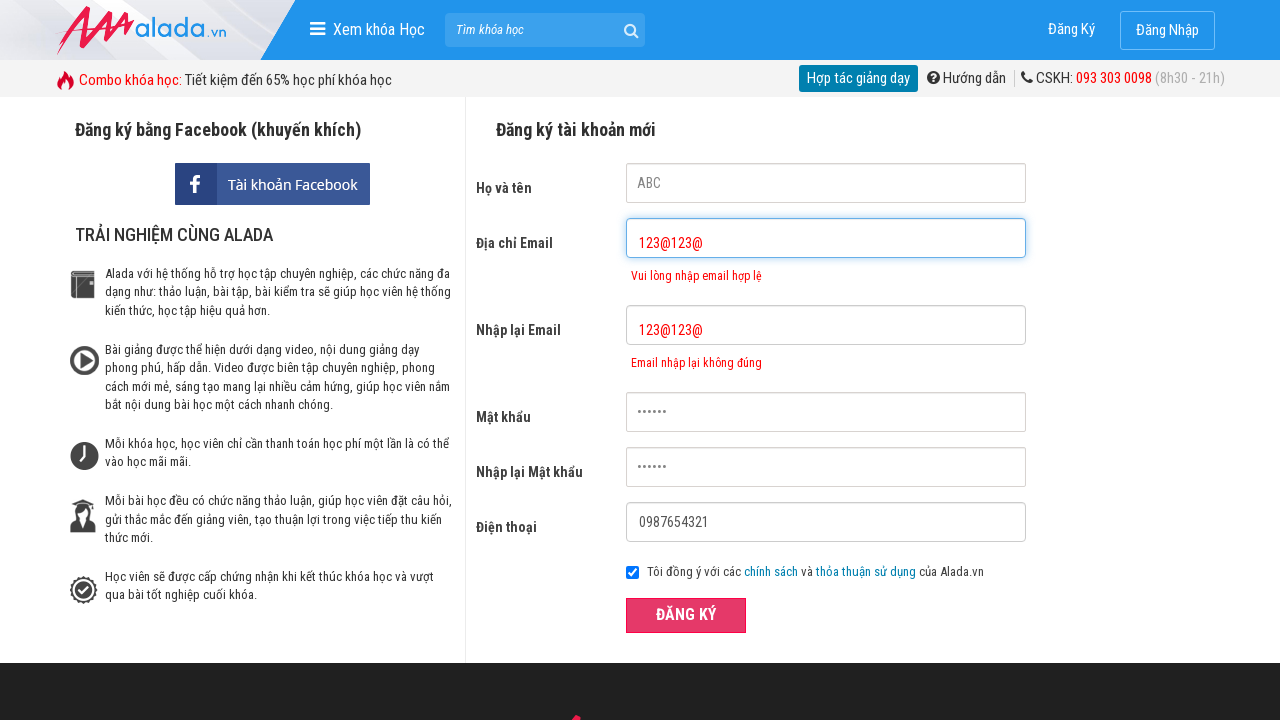

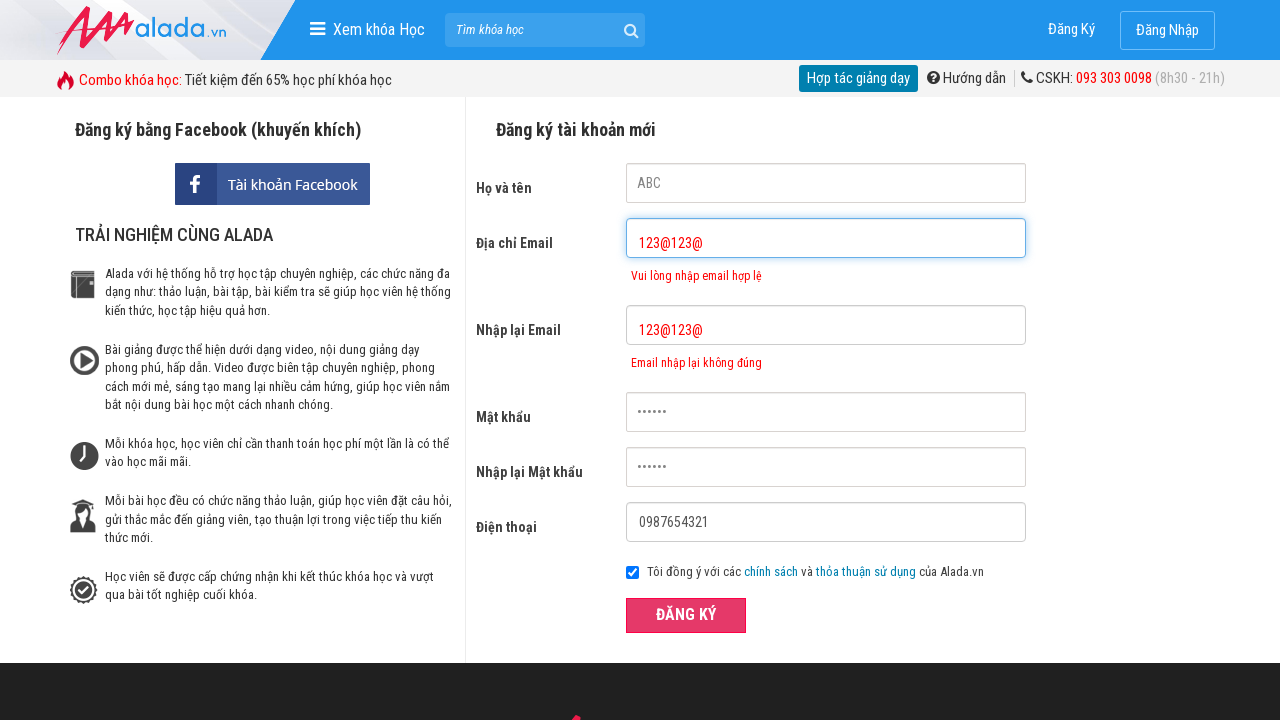